Tests a math form by reading a value from the page, calculating a mathematical formula, entering the result, checking required checkboxes and radio buttons, then submitting the form

Starting URL: http://suninjuly.github.io/math.html

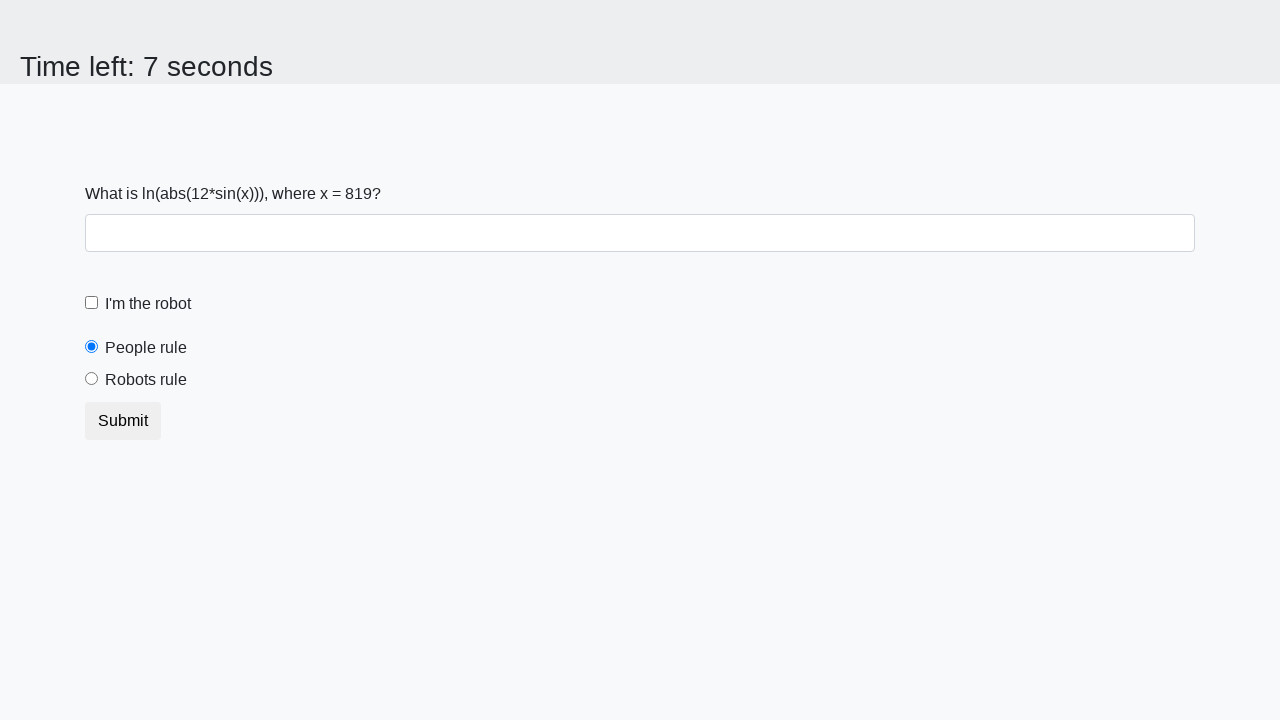

Read x value from the math form
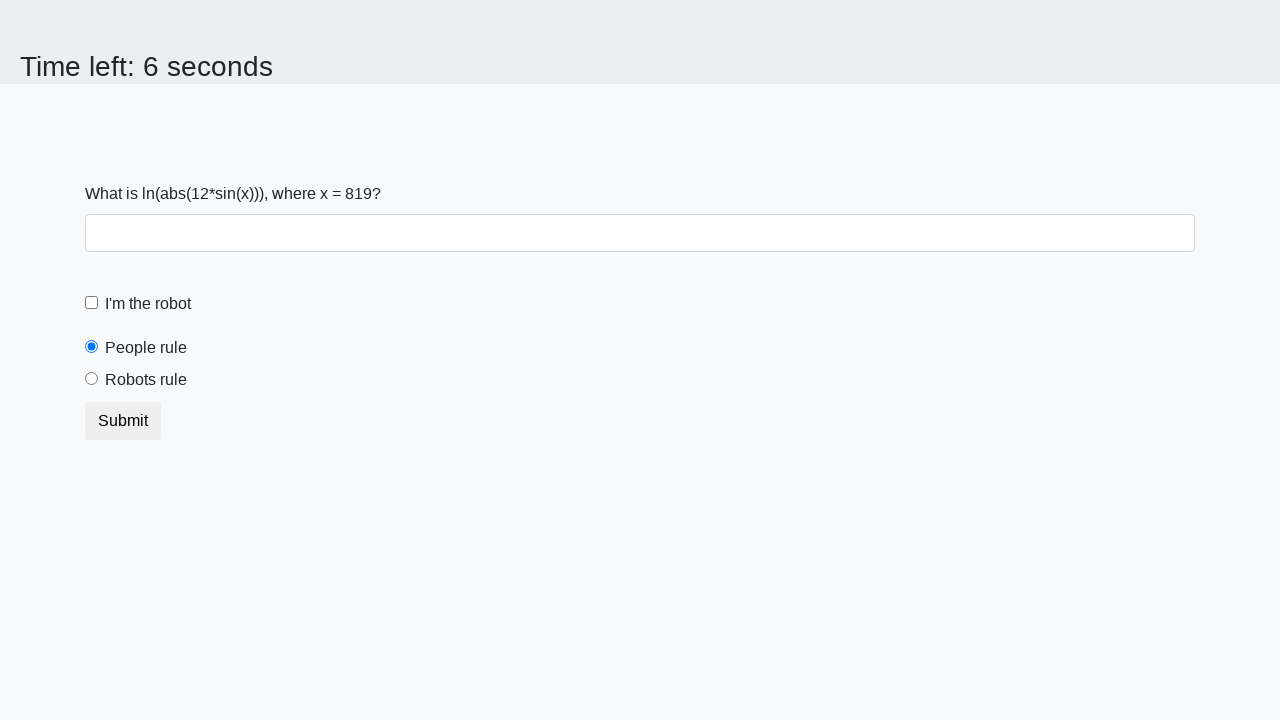

Calculated formula result: log(abs(12*sin(819))) = 2.2824327743296964
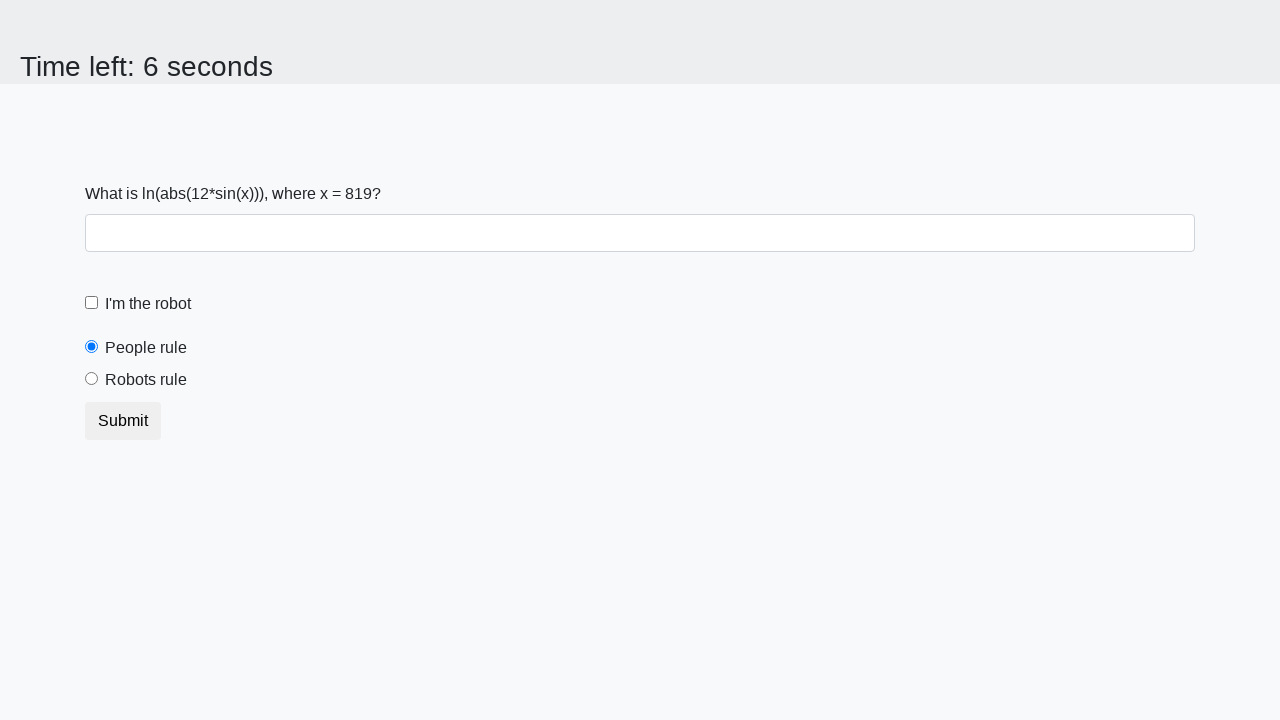

Entered calculated result '2.2824327743296964' in the form control field on .form-control
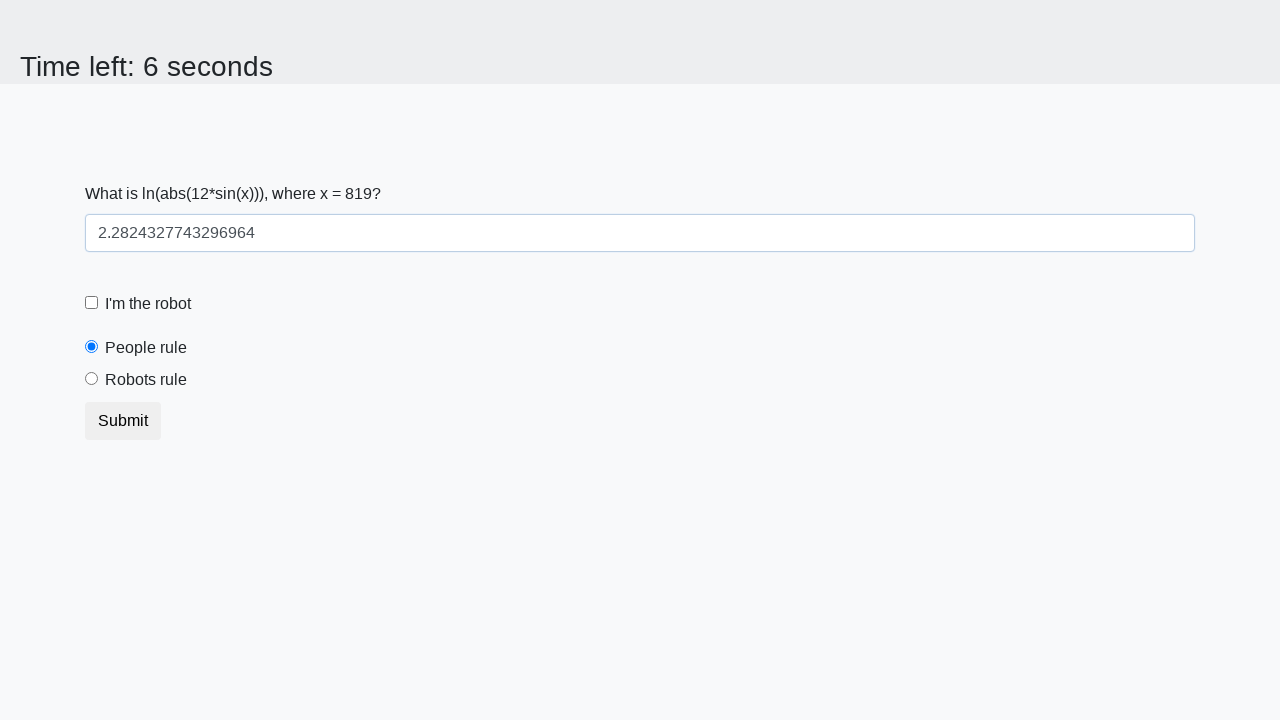

Checked the robot checkbox at (148, 304) on label[for='robotCheckbox']
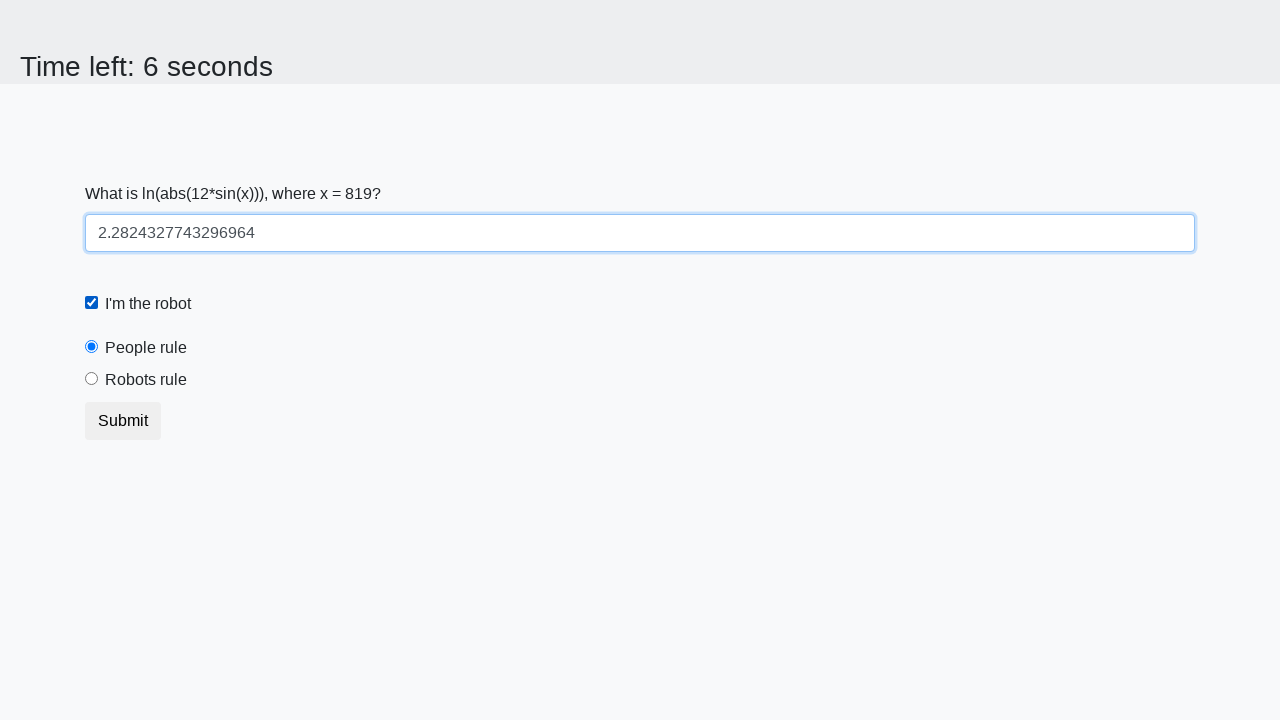

Selected the 'robots rule' radio button at (146, 380) on label[for='robotsRule']
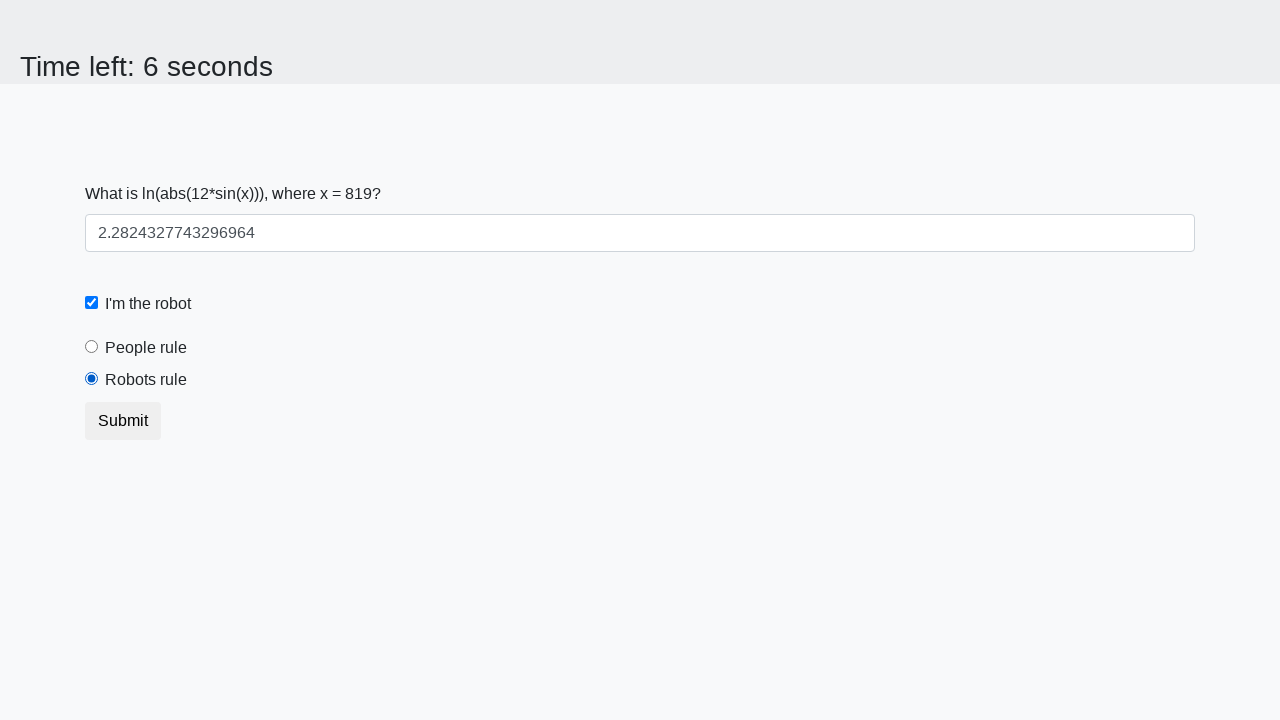

Clicked the submit button to submit the form at (123, 421) on .btn.btn-default
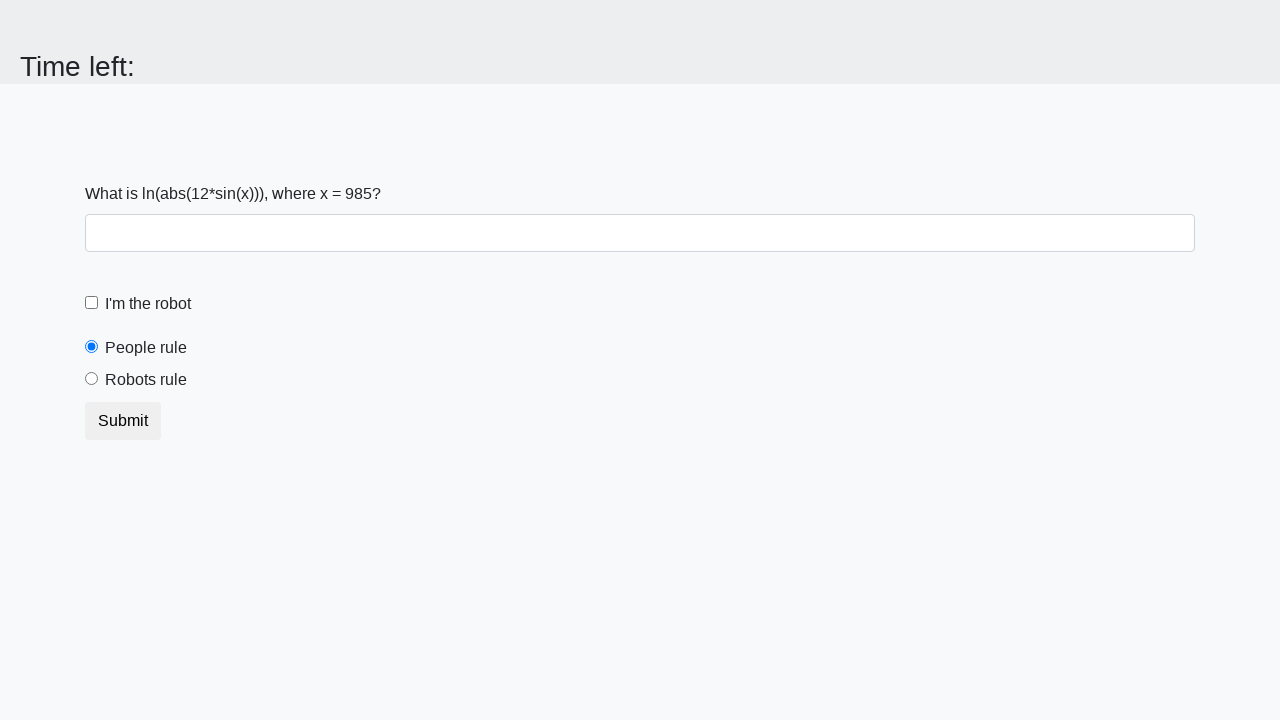

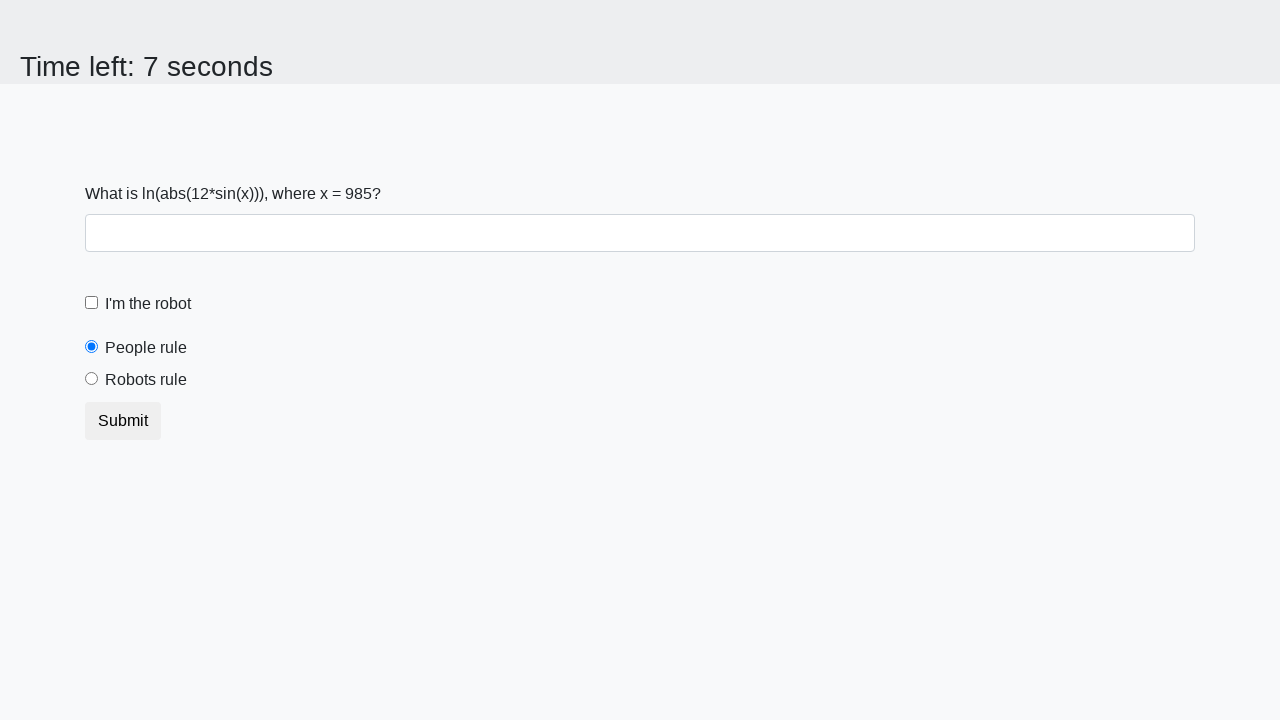